Tests adding a product to cart by navigating to the laptops category, selecting a specific laptop, and clicking Add to Cart.

Starting URL: https://www.advantageonlineshopping.com/#/

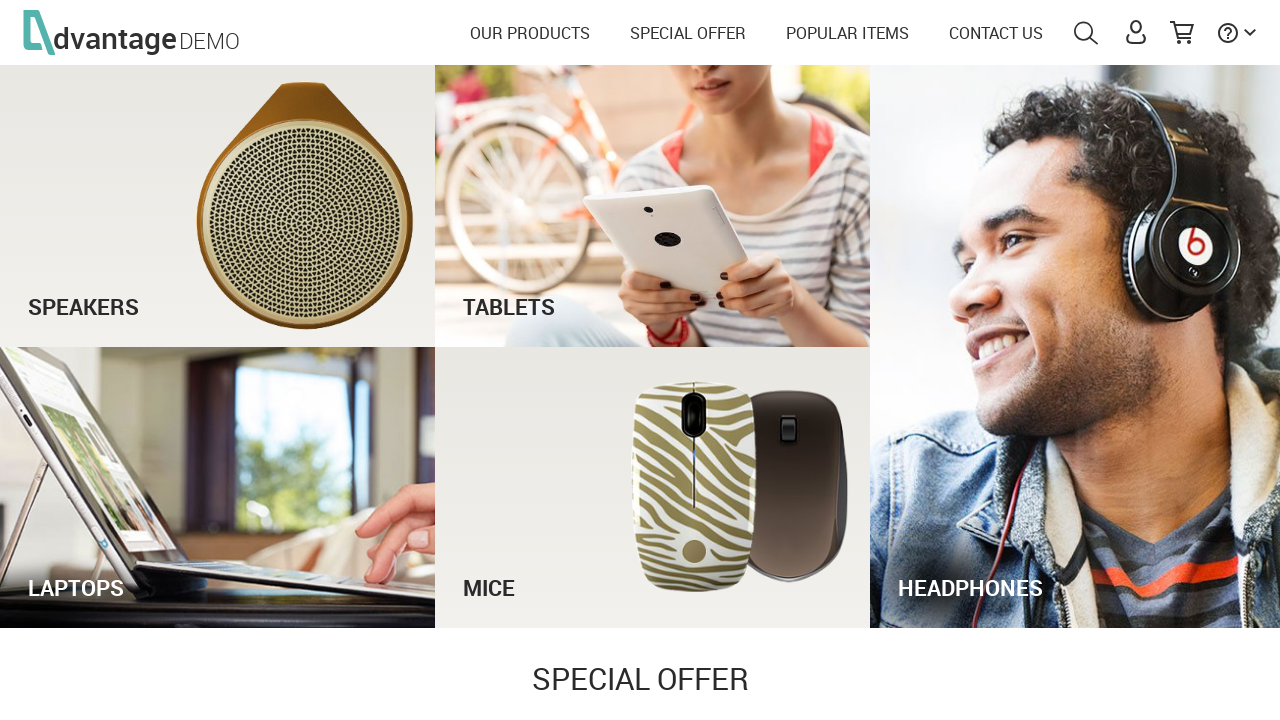

Waited for page to load
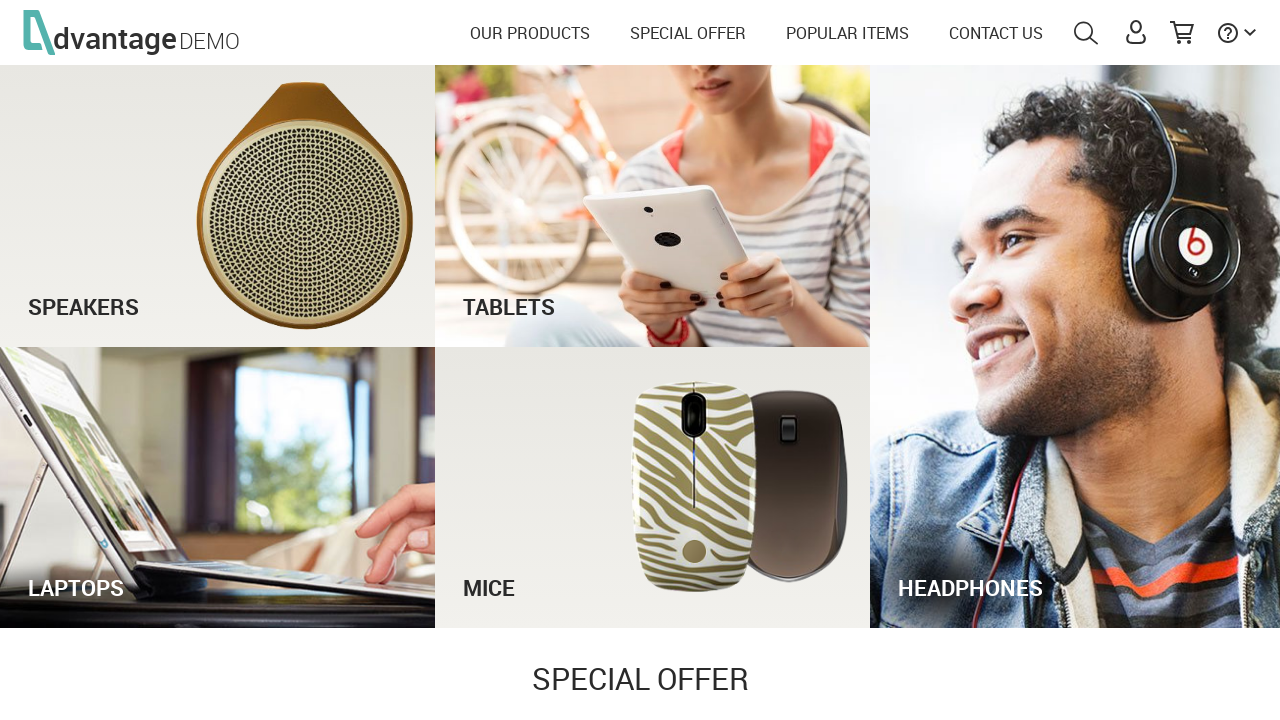

Clicked on laptops category image at (218, 487) on #laptopsImg
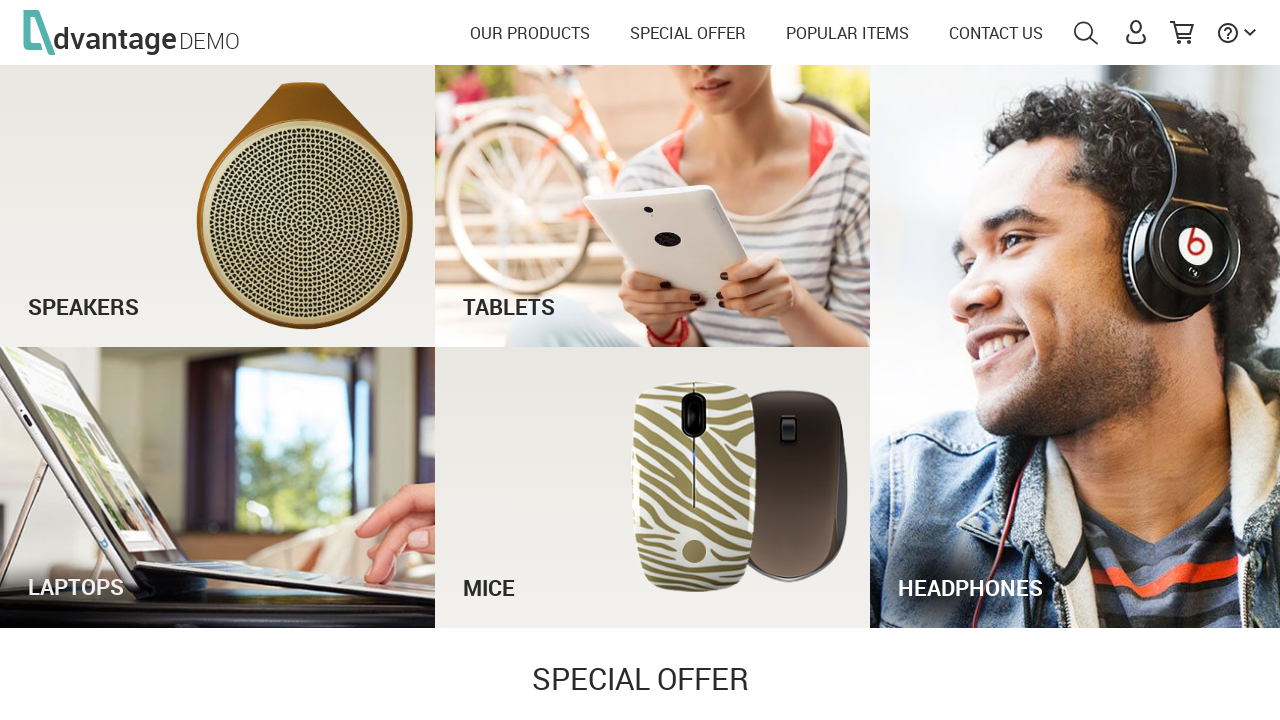

Waited for laptops category page to load
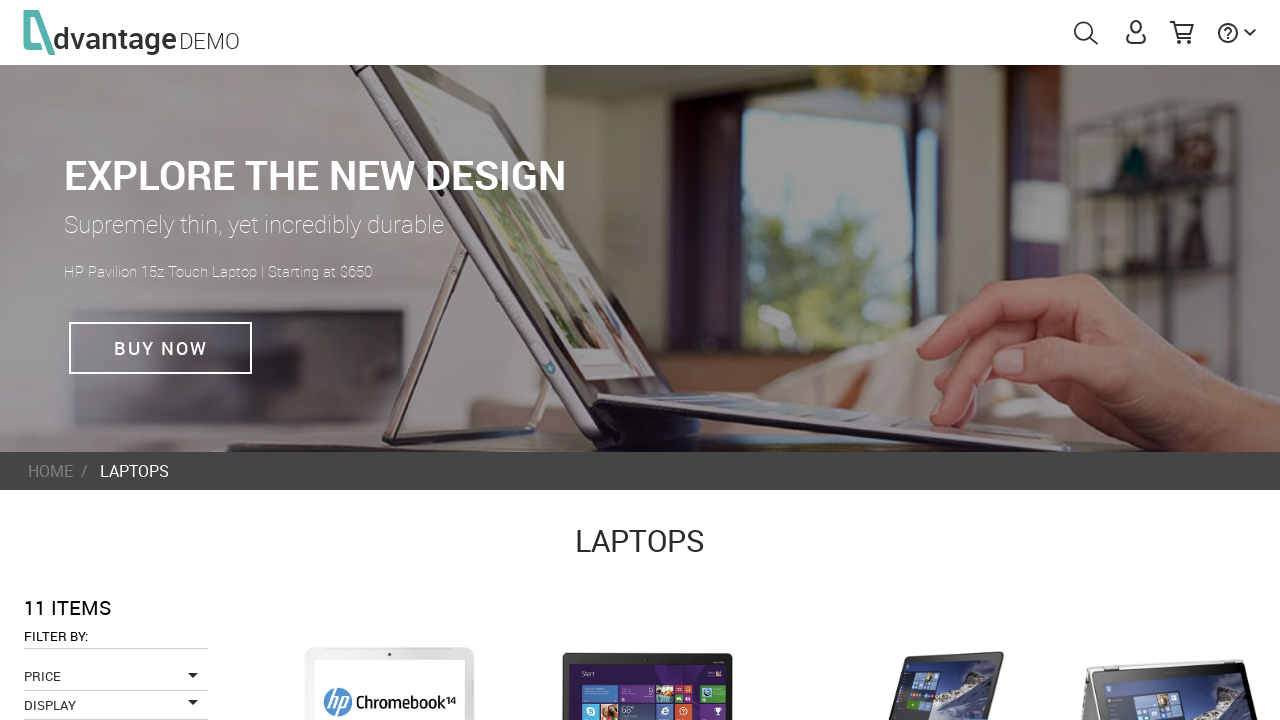

Clicked on HP PAVILION 15T TOUCH LAPTOP product at (362, 361) on internal:text="HP PAVILION 15T TOUCH LAPTOP"i
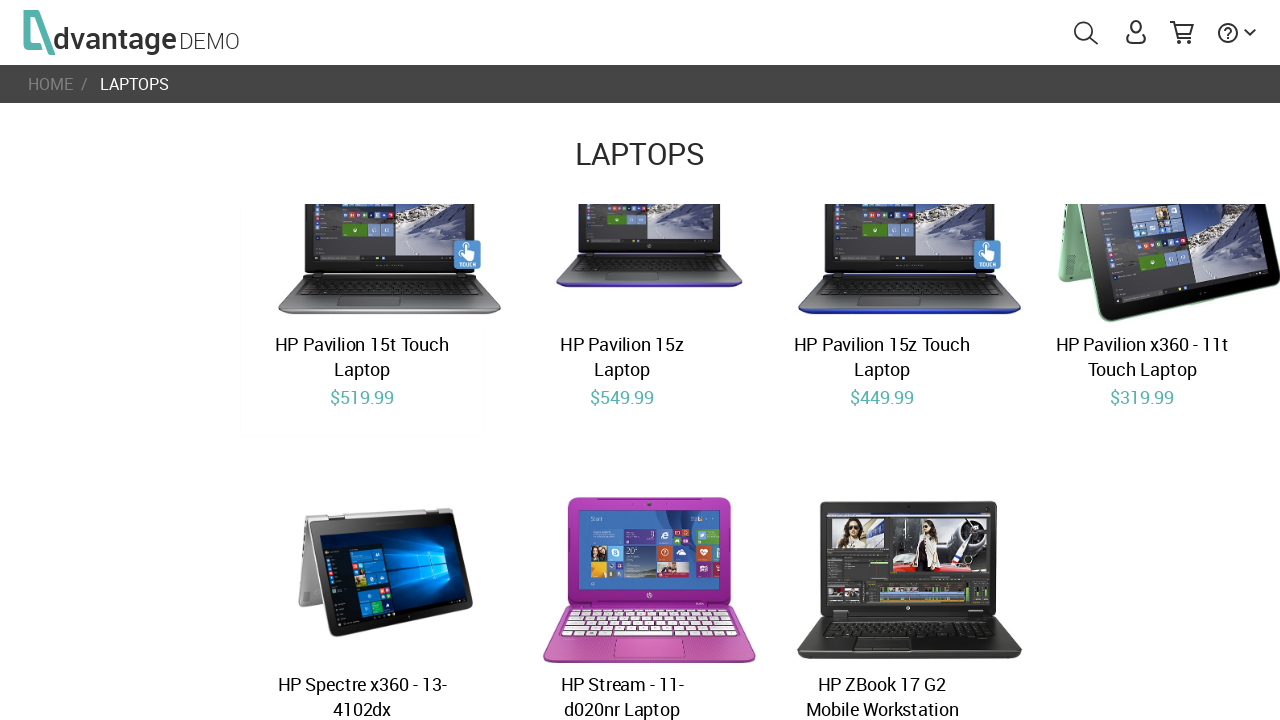

Waited for product details page to load
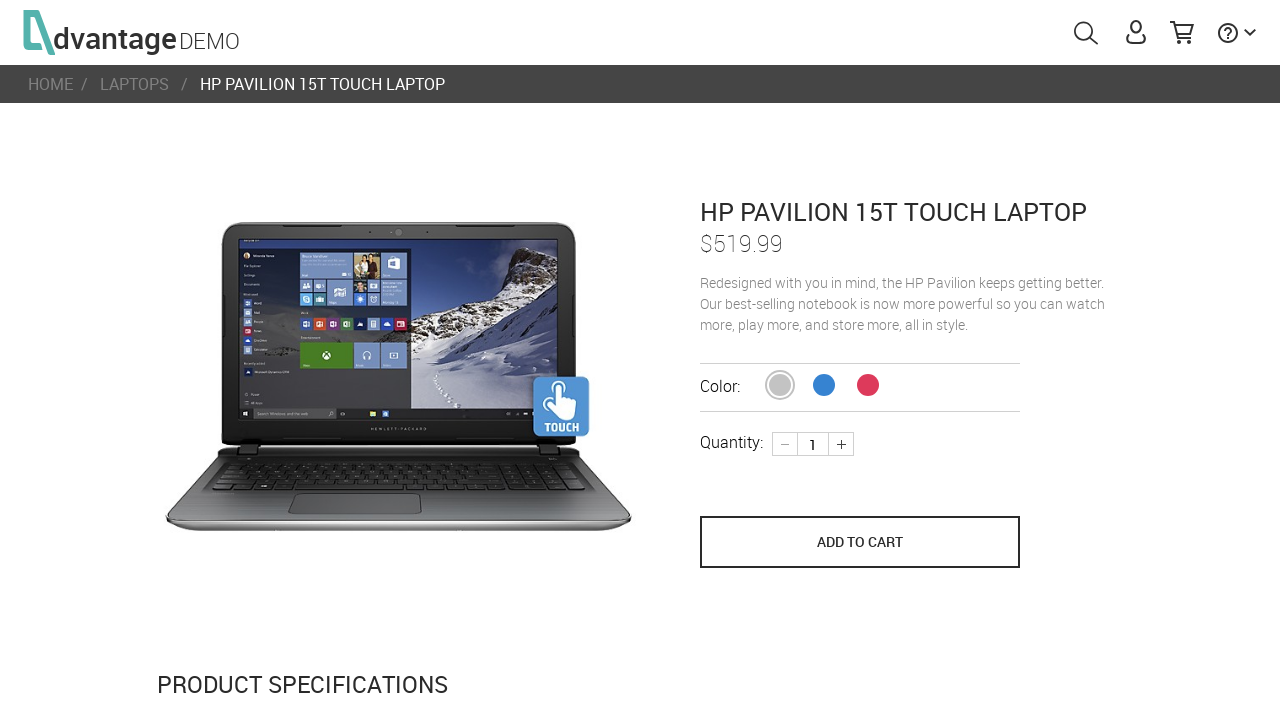

Clicked ADD TO CART button at (860, 542) on internal:role=button[name="ADD TO CART"i]
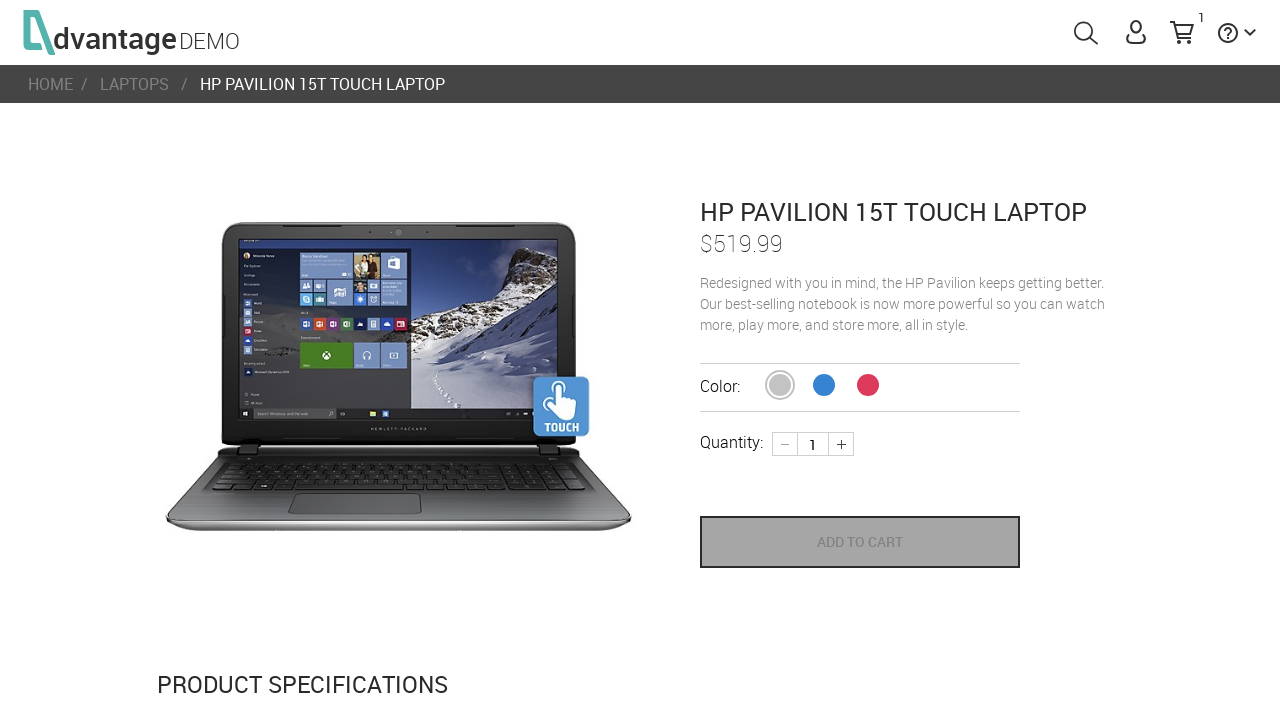

Waited for product to be added to cart
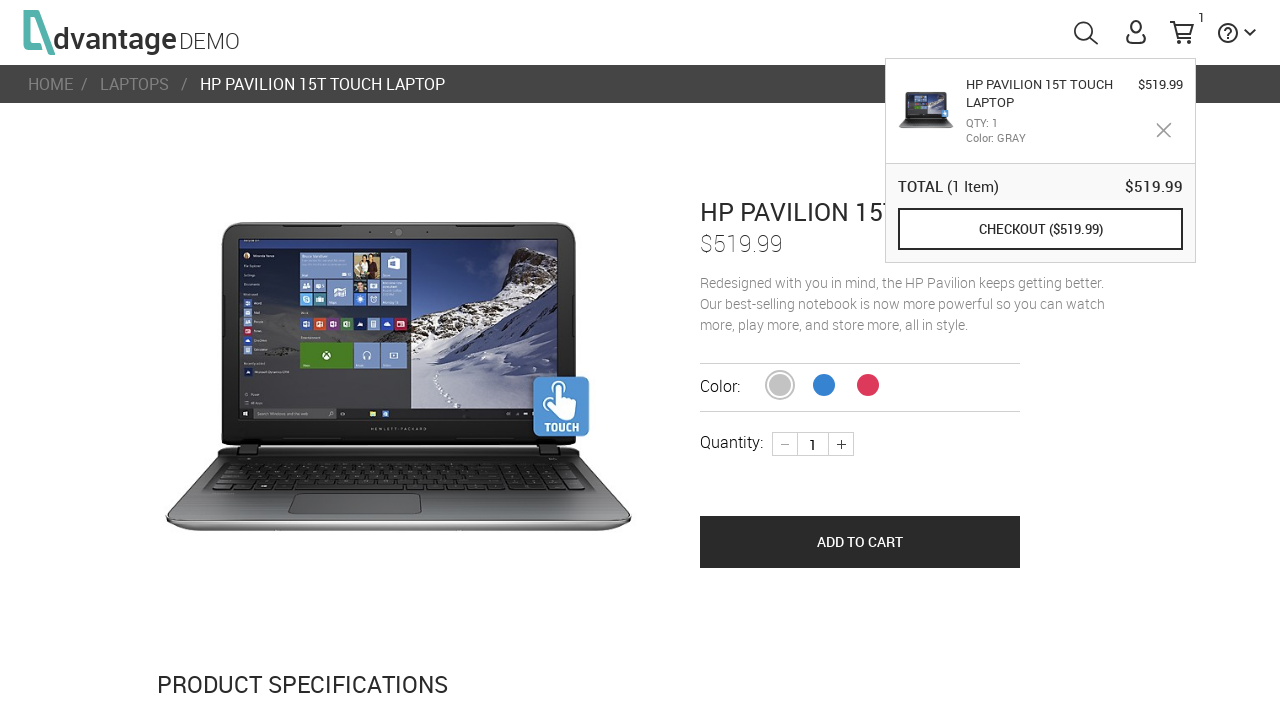

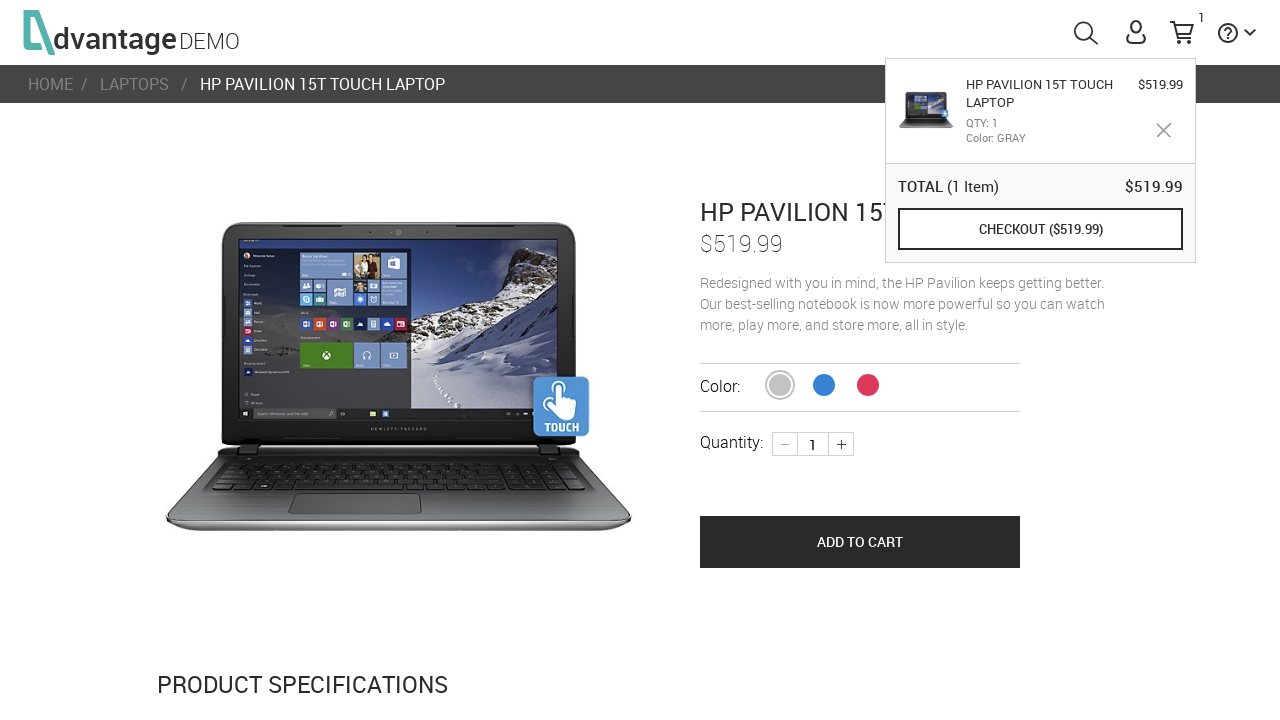